Tests jQuery UI menu navigation by hovering over menu items, downloading a PDF file, and navigating back

Starting URL: https://the-internet.herokuapp.com

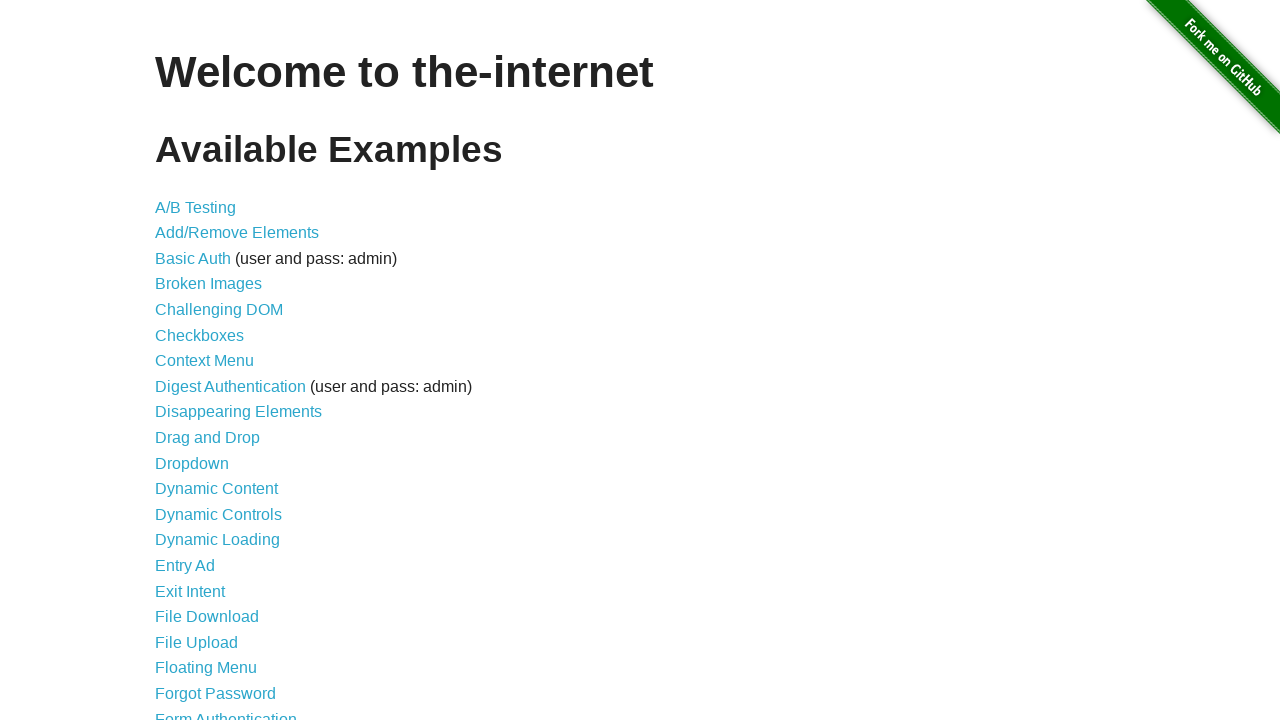

Clicked on JQuery UI Menus link at (216, 360) on internal:role=link[name="JQuery UI Menus"i]
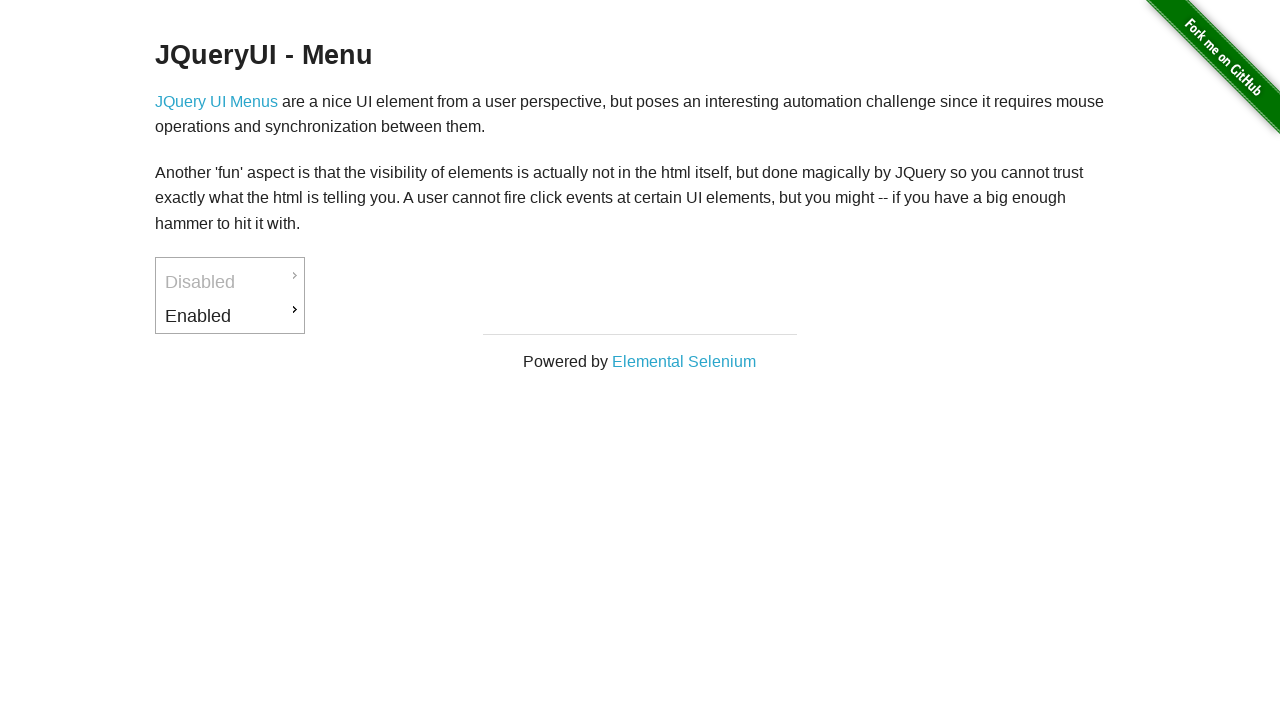

Menu became visible
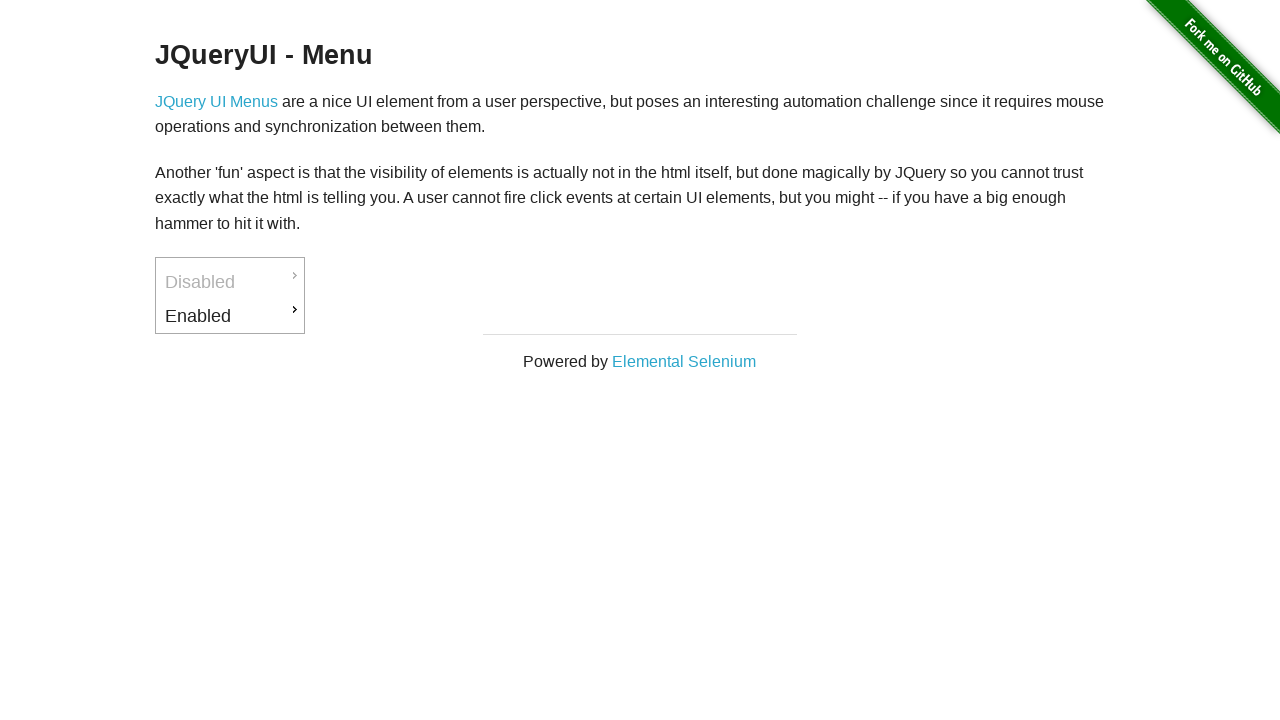

Hovered over Enabled menu option at (230, 316) on xpath=//a[text()='Enabled']
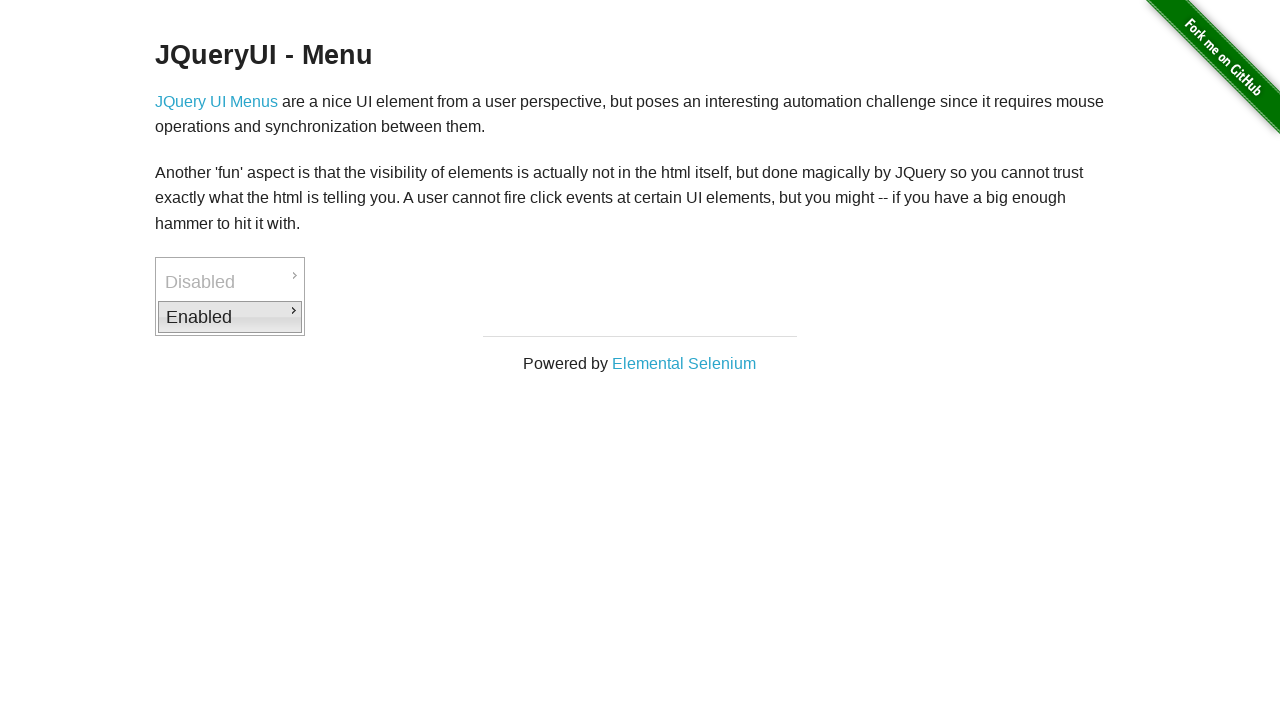

Waited 500ms for menu animation
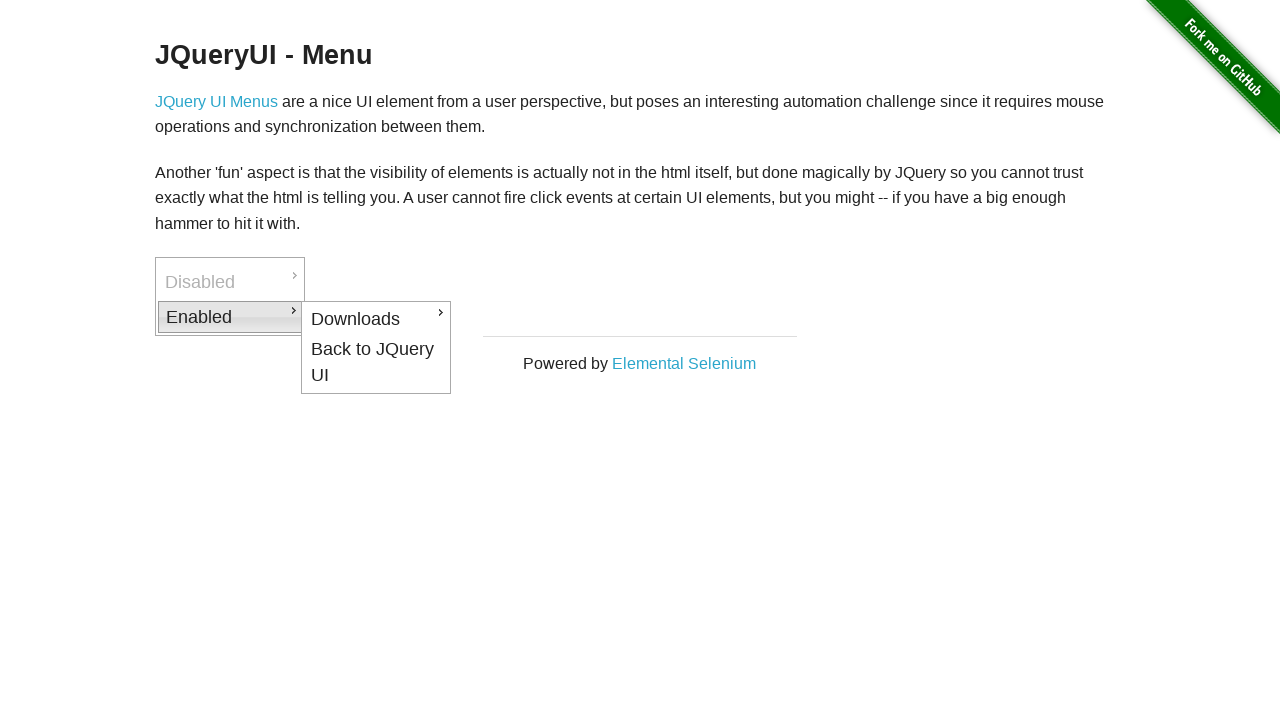

Hovered over Downloads submenu option at (376, 319) on xpath=//a[text()='Downloads']
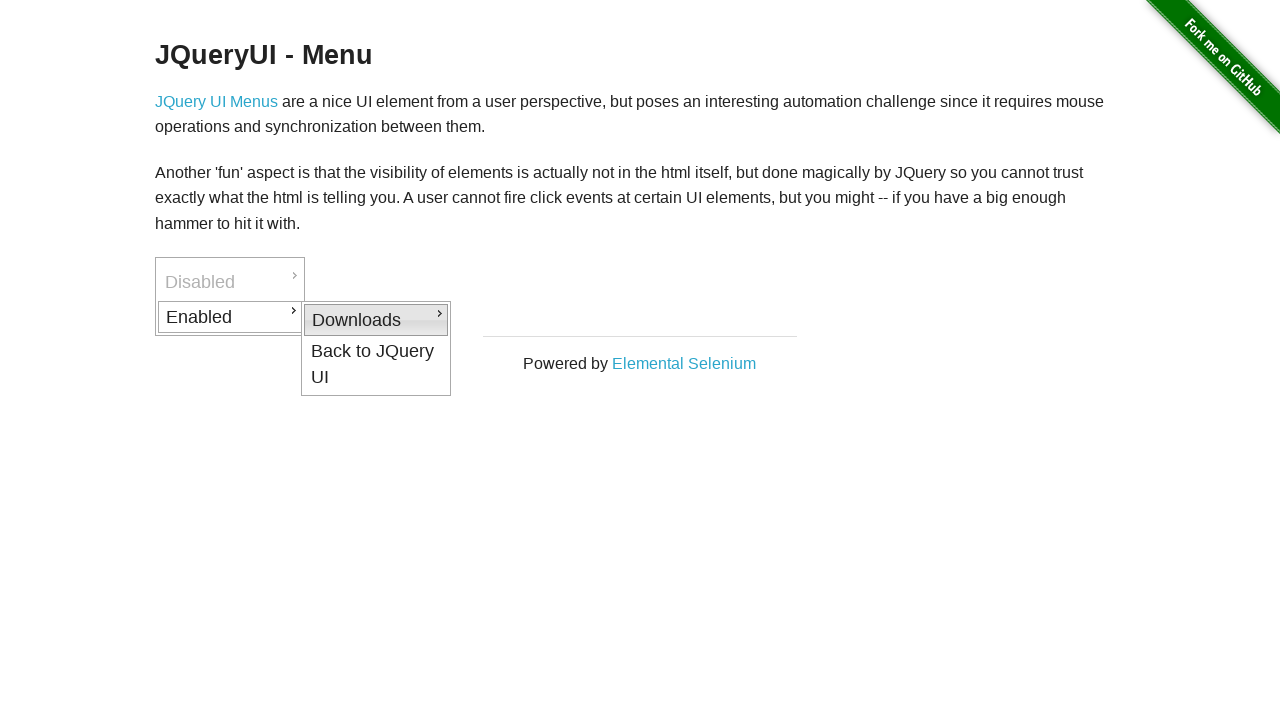

Waited 500ms for submenu animation
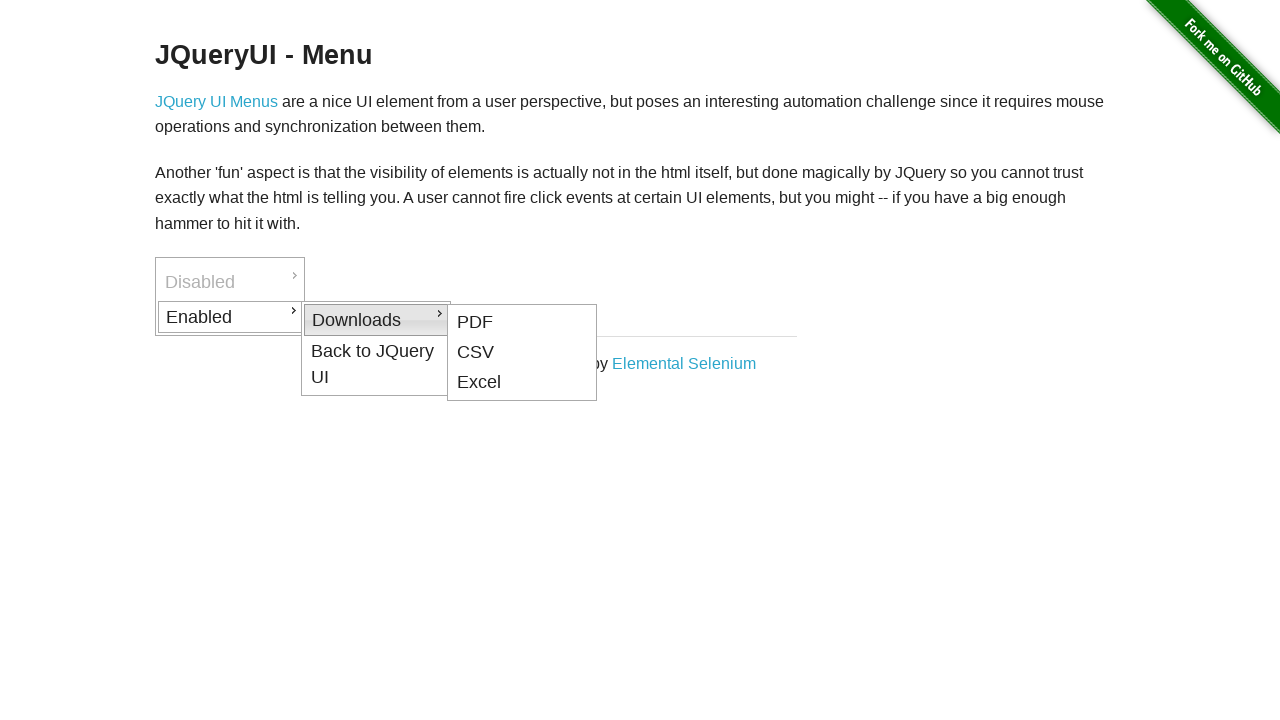

Clicked PDF link to download file at (522, 322) on xpath=//a[text()='PDF']
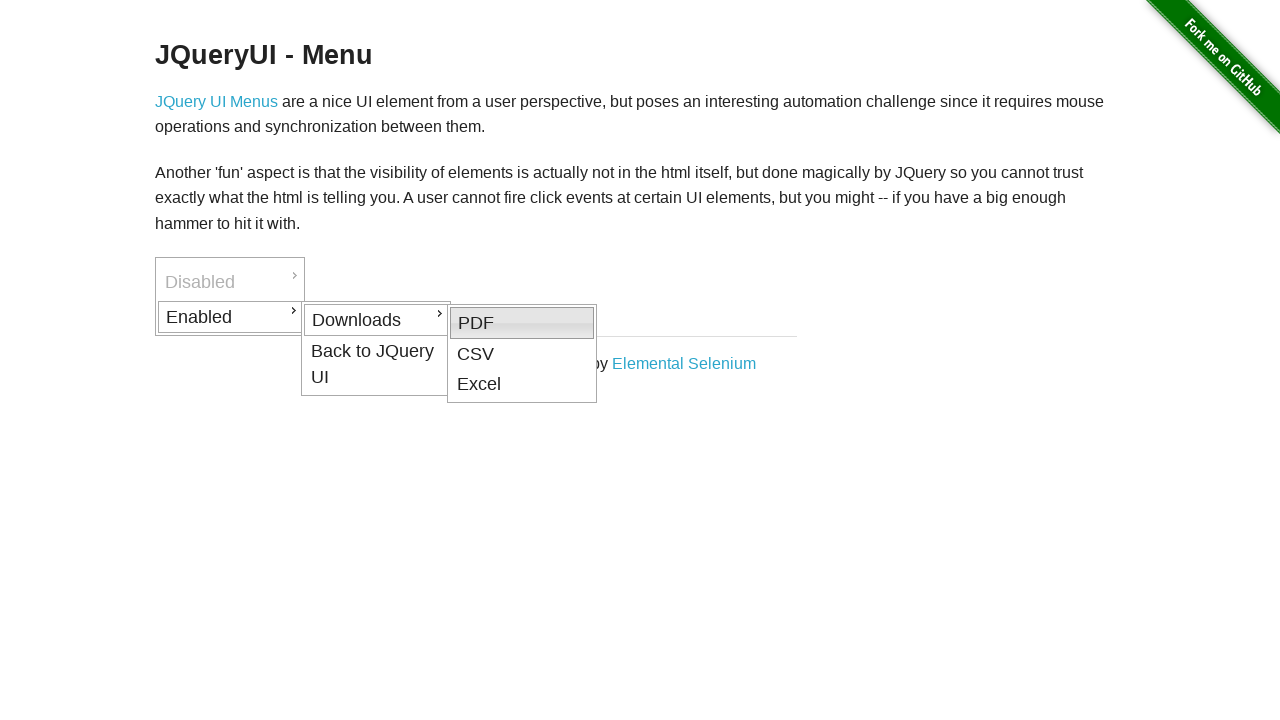

Waited 1500ms after PDF download initiation
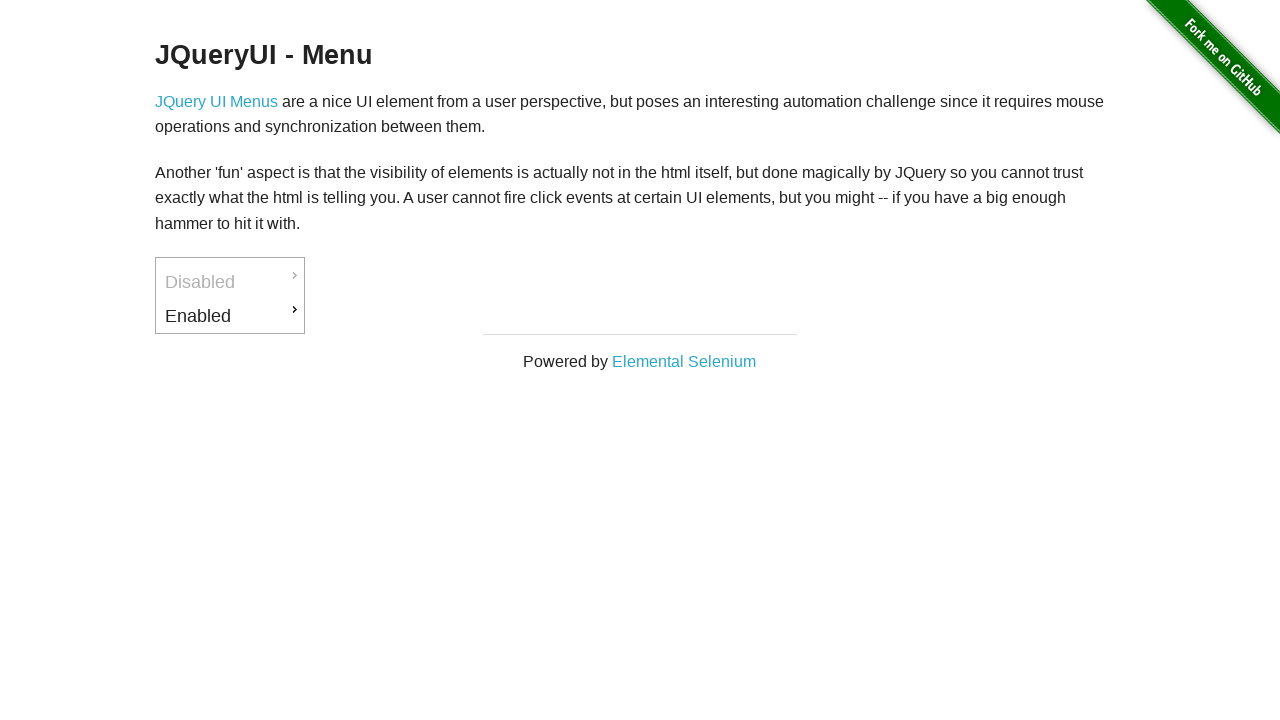

Hovered over Enabled menu option again at (230, 316) on xpath=//a[text()='Enabled']
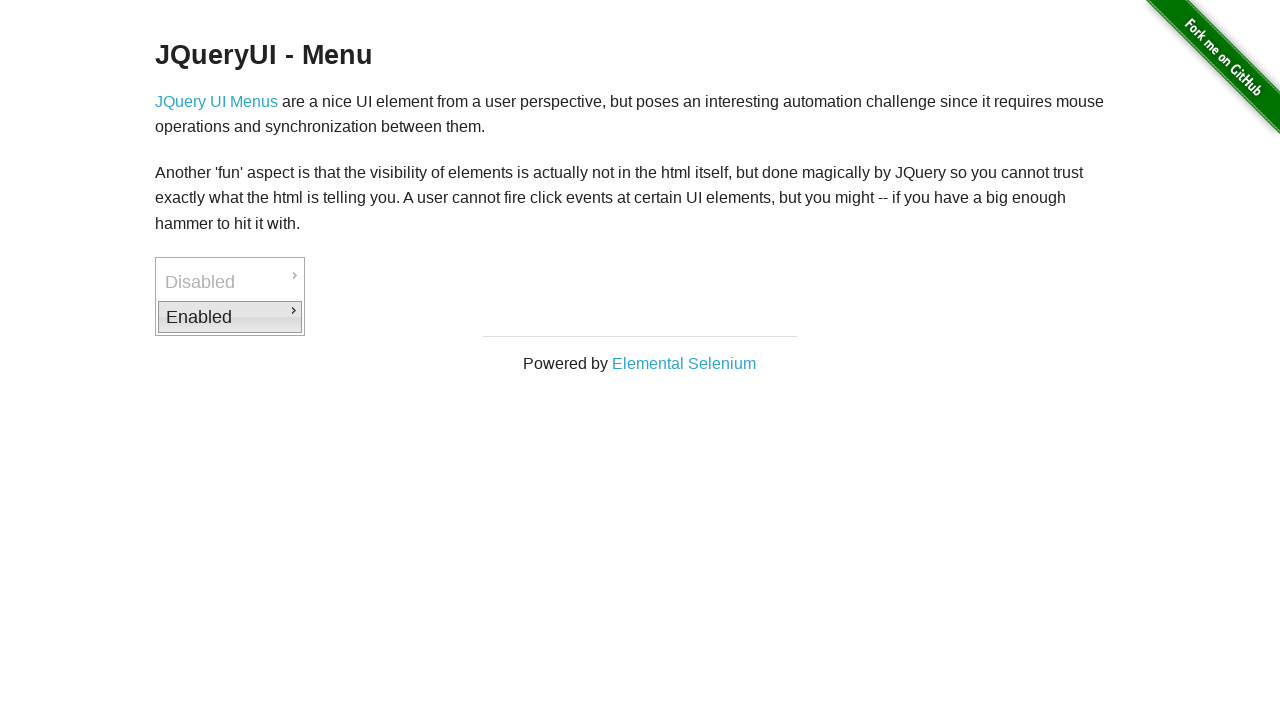

Waited 500ms for menu animation
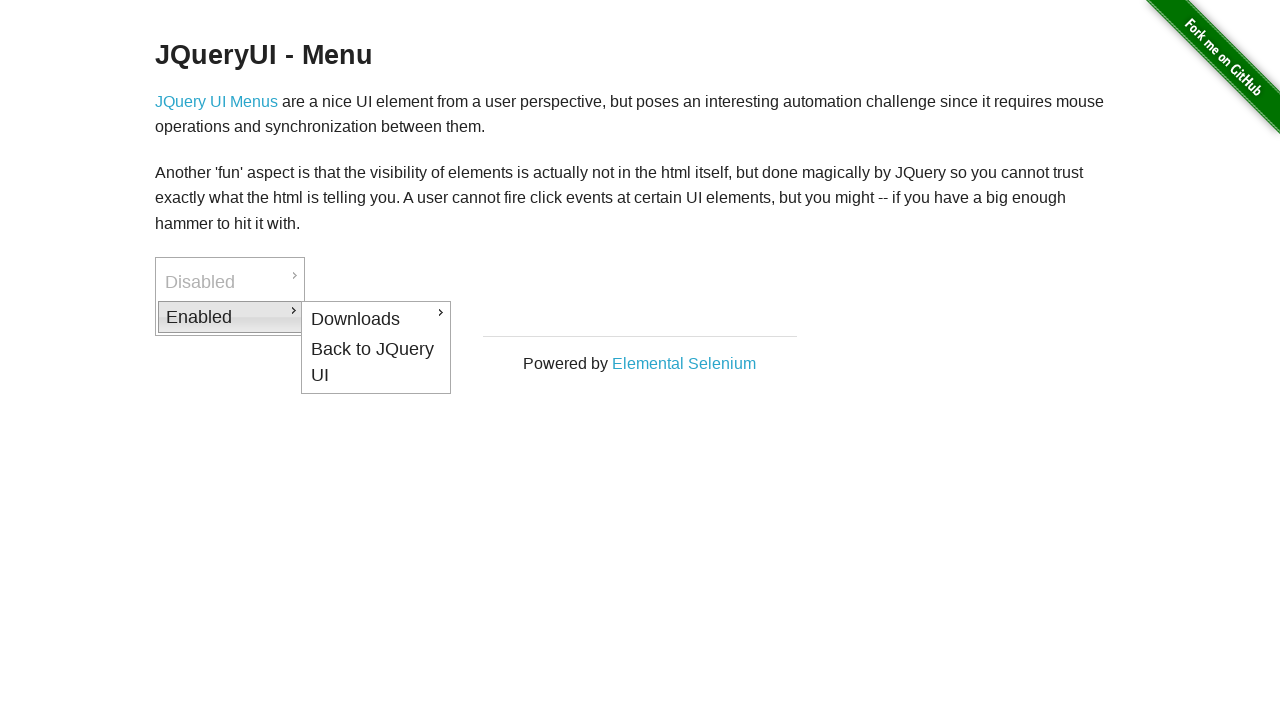

Hovered over Back to JQuery UI option at (376, 362) on xpath=//a[text()='Back to JQuery UI']
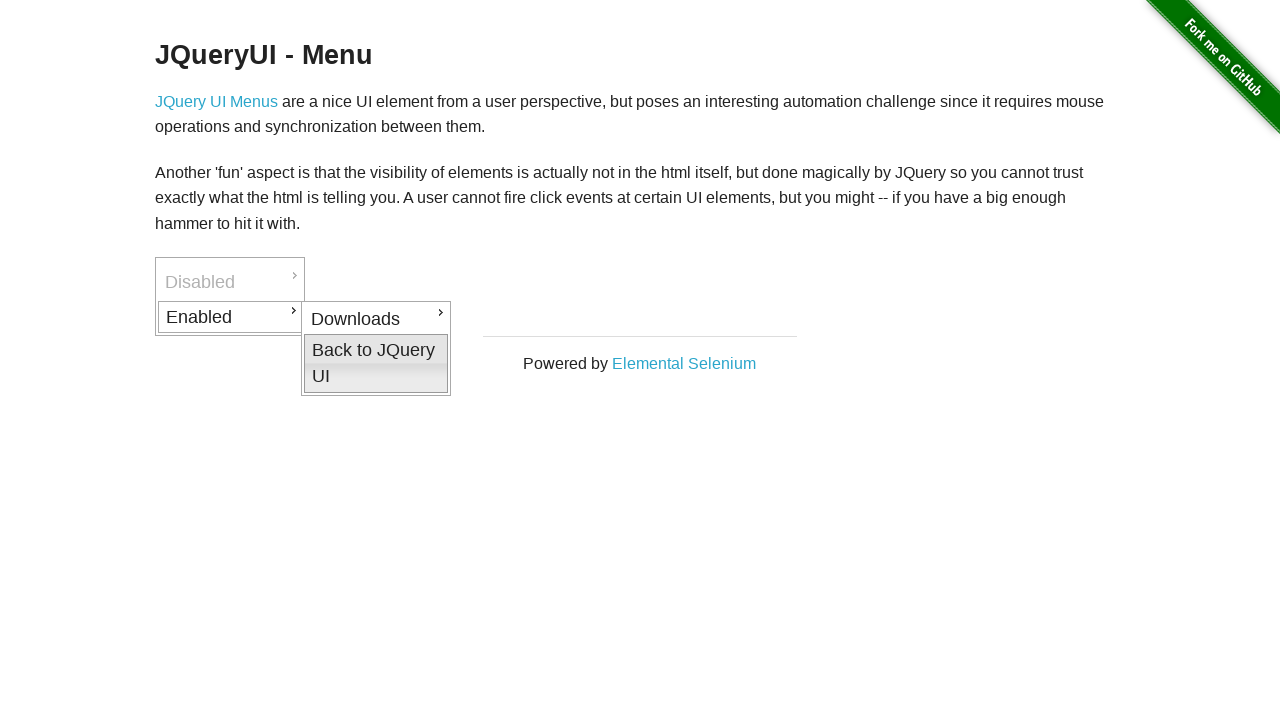

Clicked Back to JQuery UI link at (376, 363) on xpath=//a[text()='Back to JQuery UI']
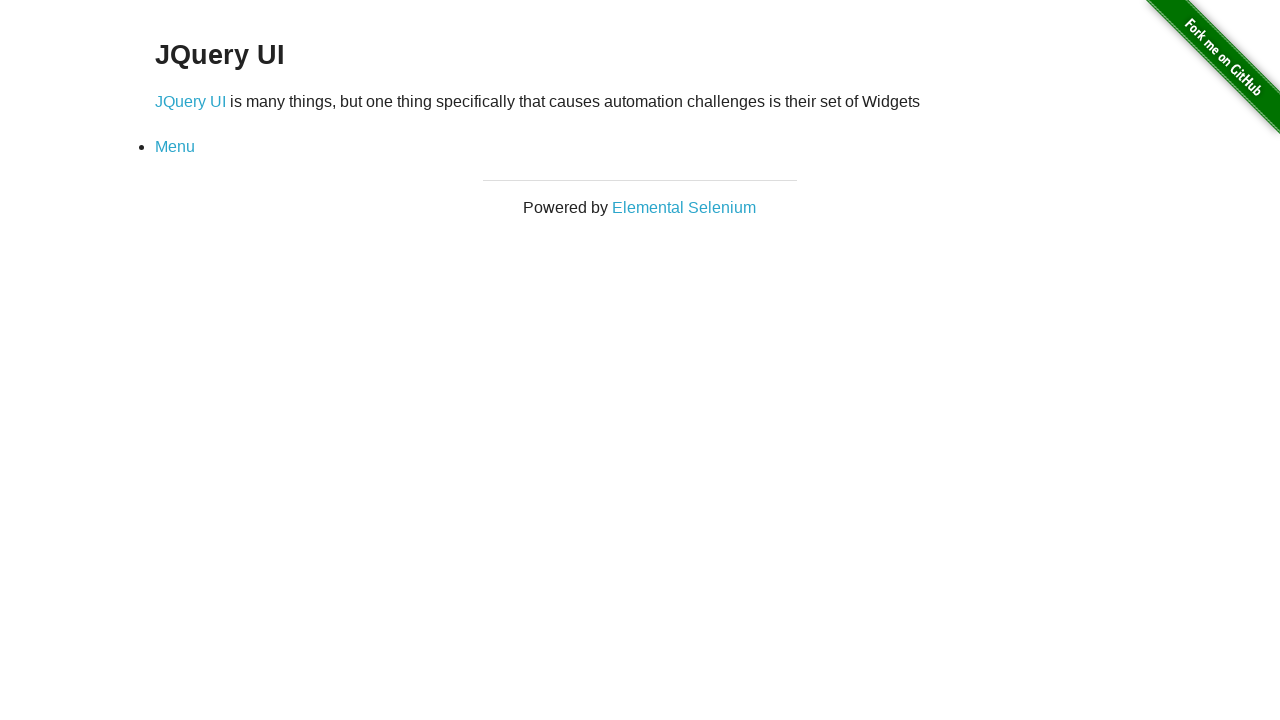

Page load completed
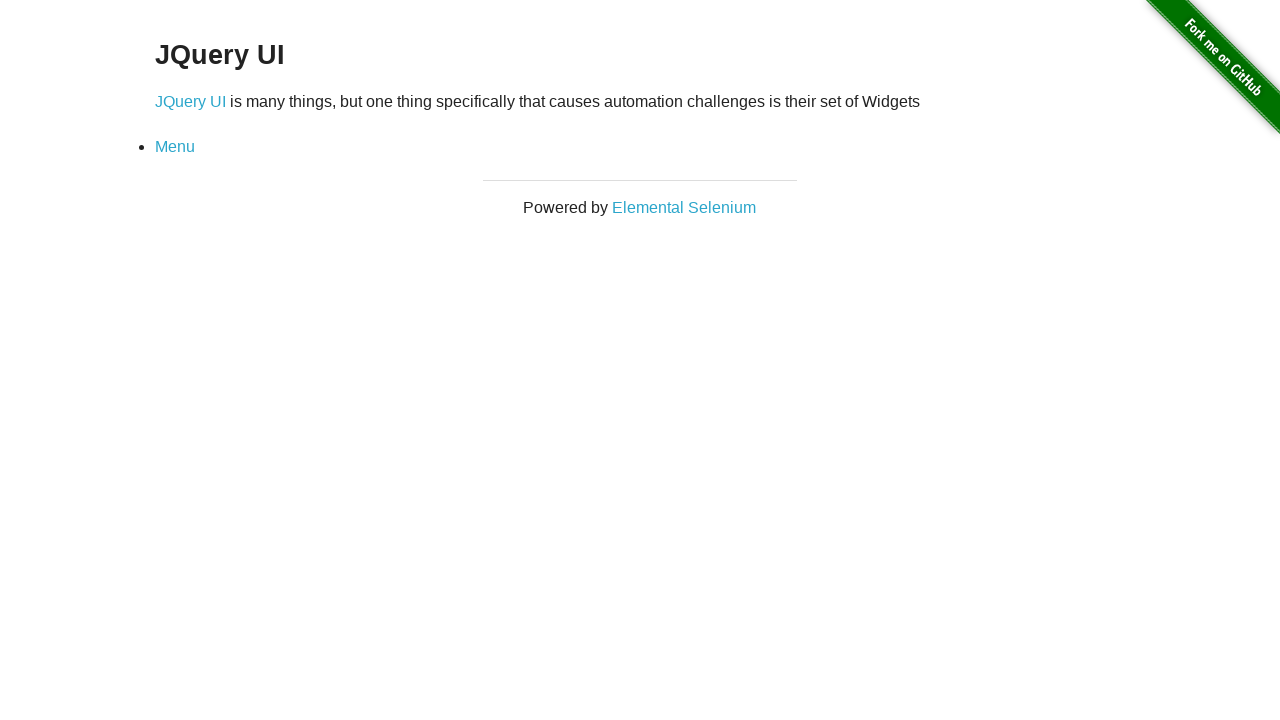

Clicked on Menu link at (175, 147) on xpath=//a[text()='Menu']
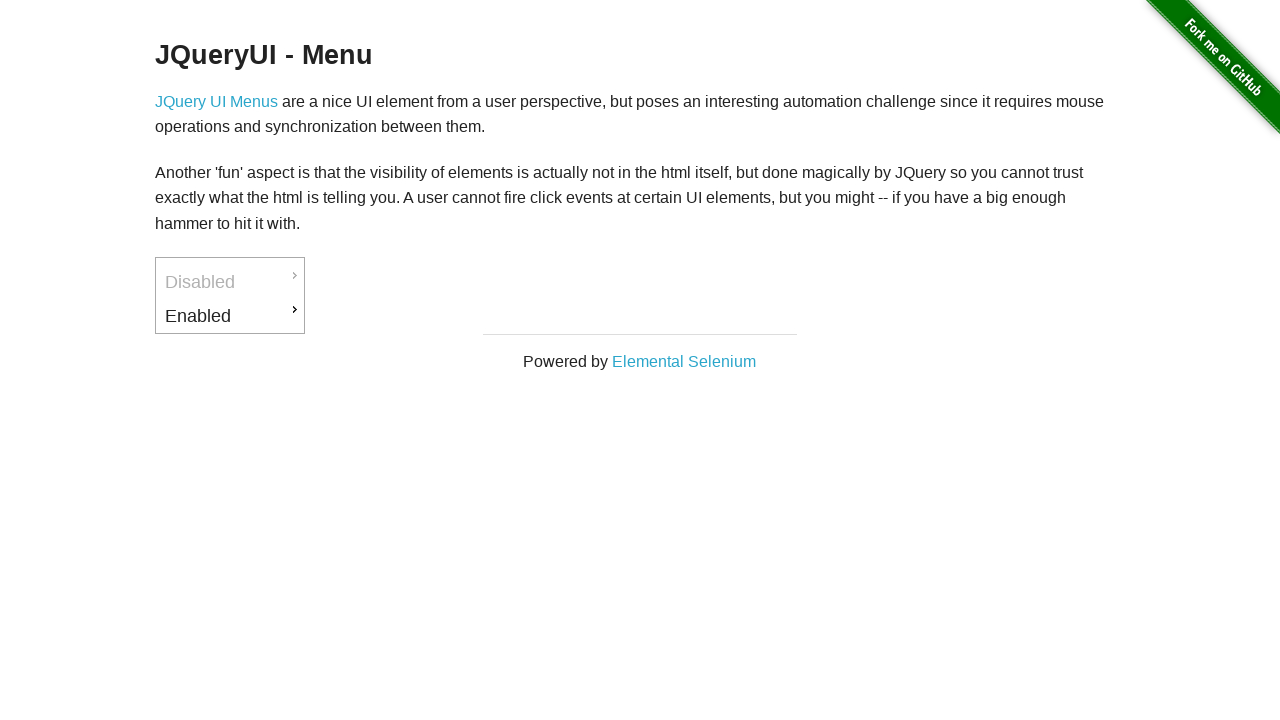

Menu page example section loaded
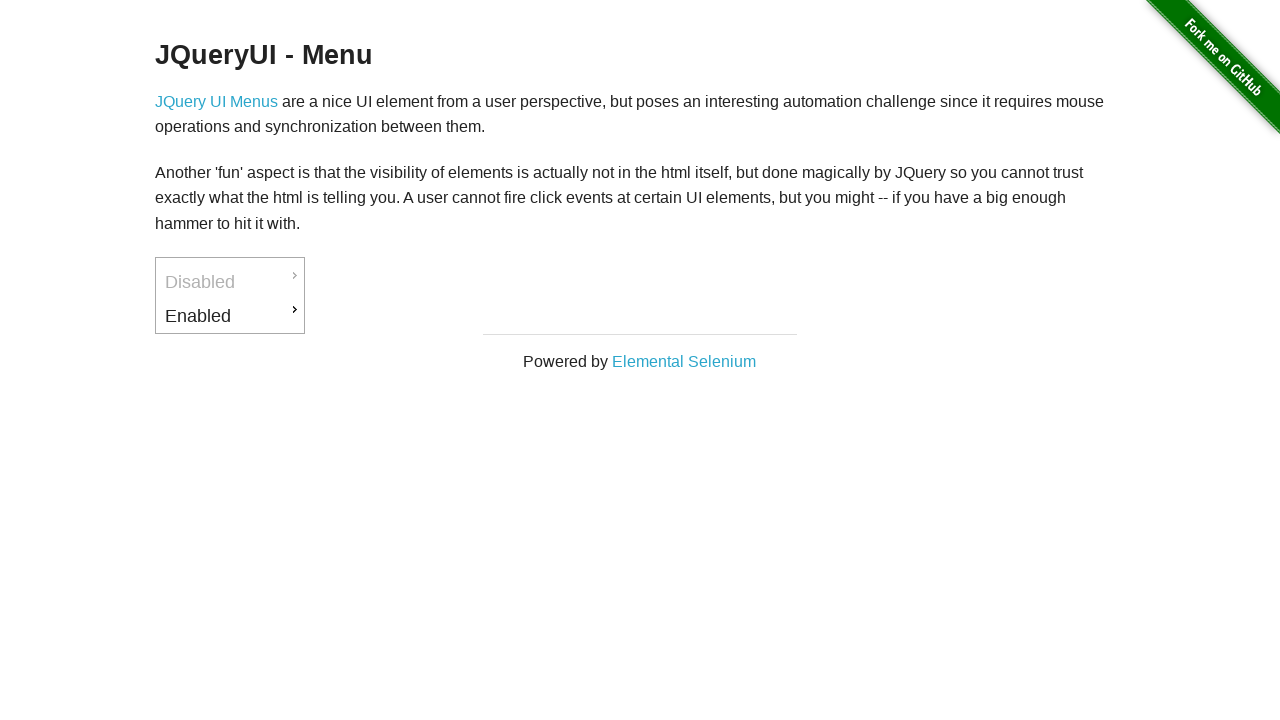

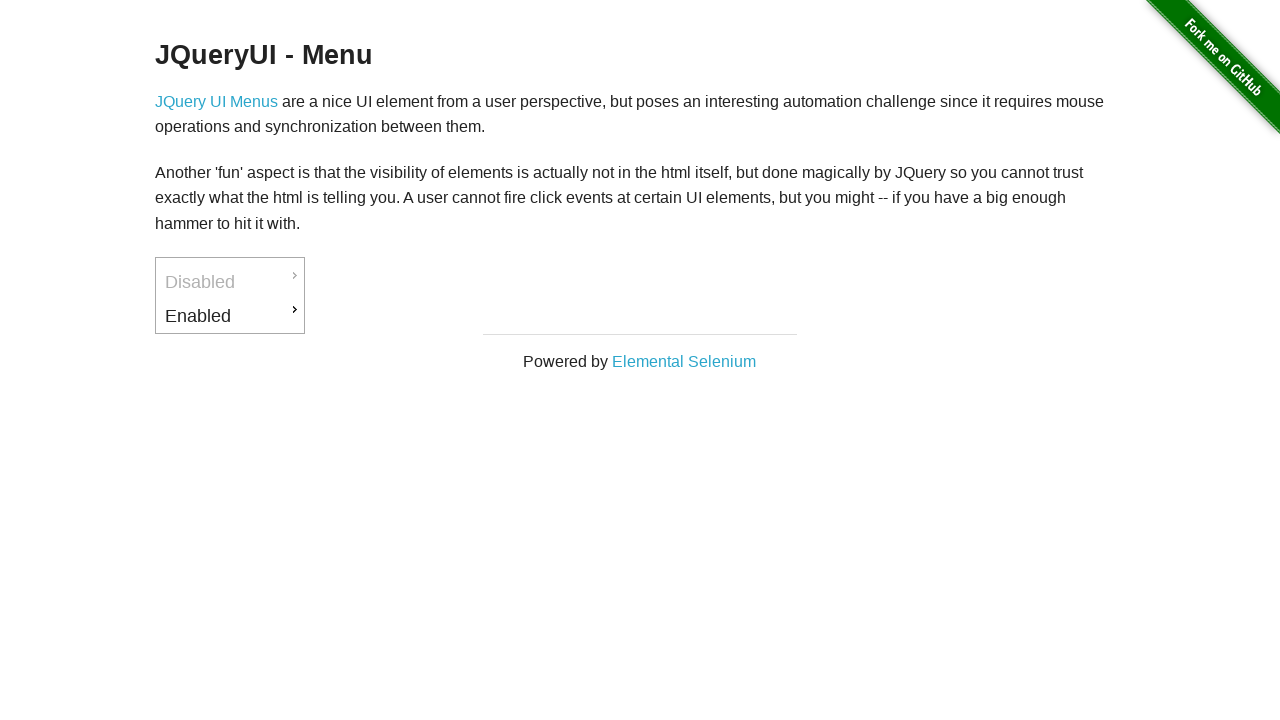